Tests page scrolling functionality by scrolling down 3000 pixels and then scrolling back up.

Starting URL: https://www.krafttechnologie.com/

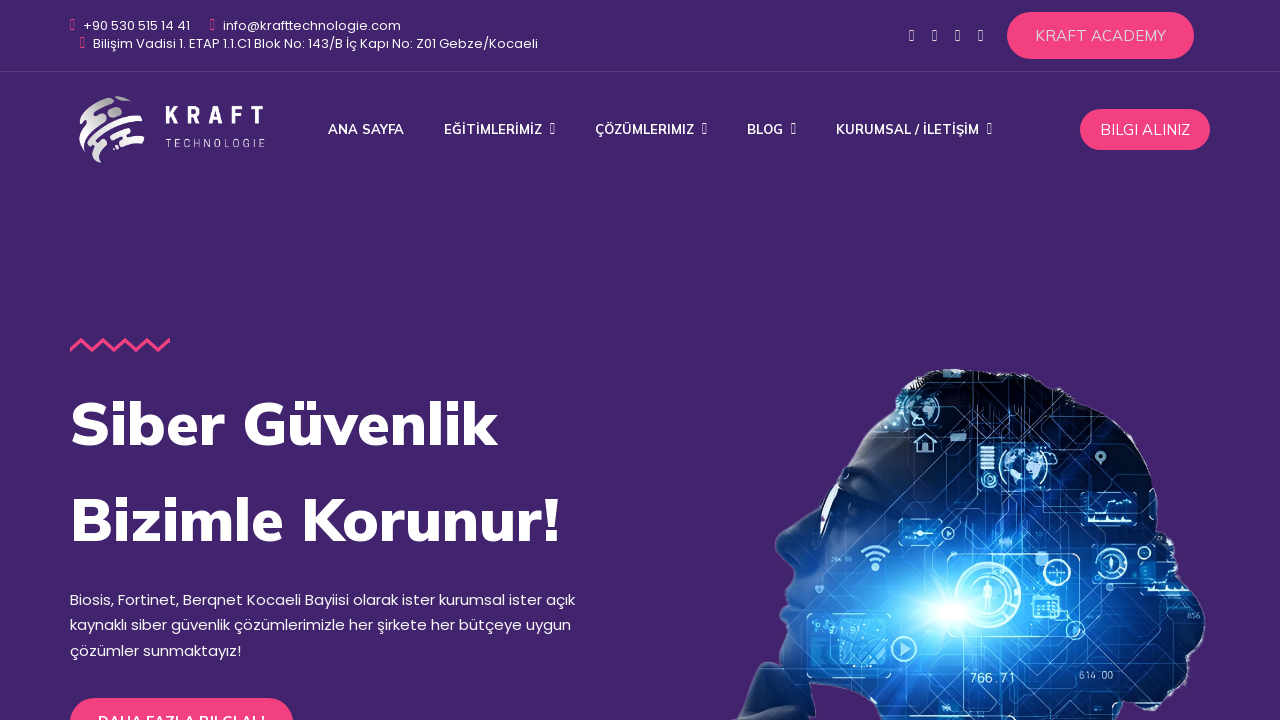

Scrolled down 3000 pixels
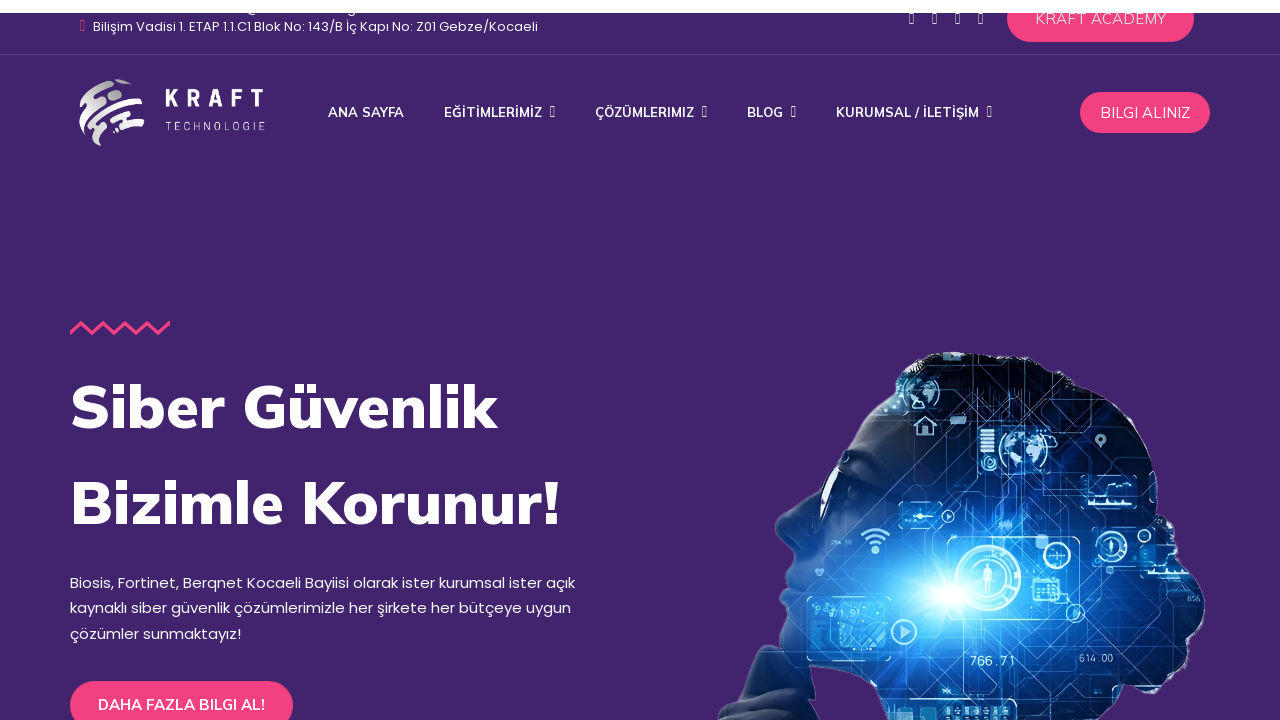

Waited 1000ms to observe scroll effect
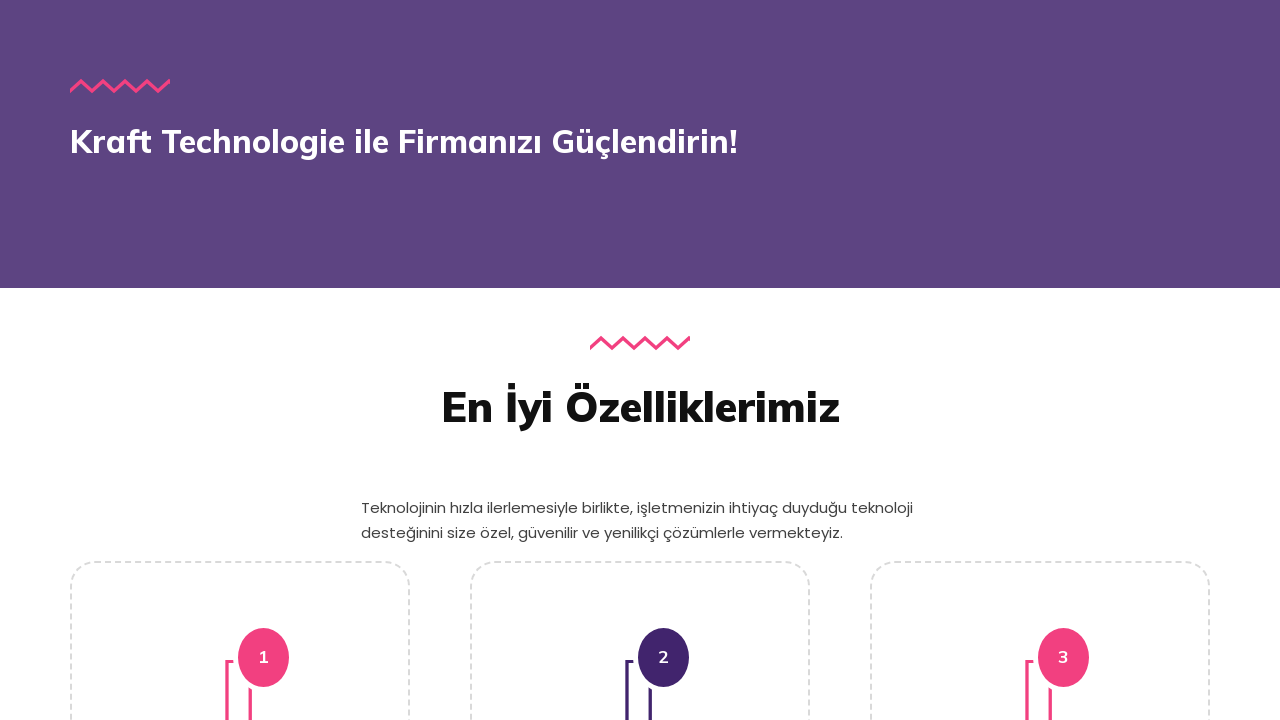

Scrolled back up 3000 pixels
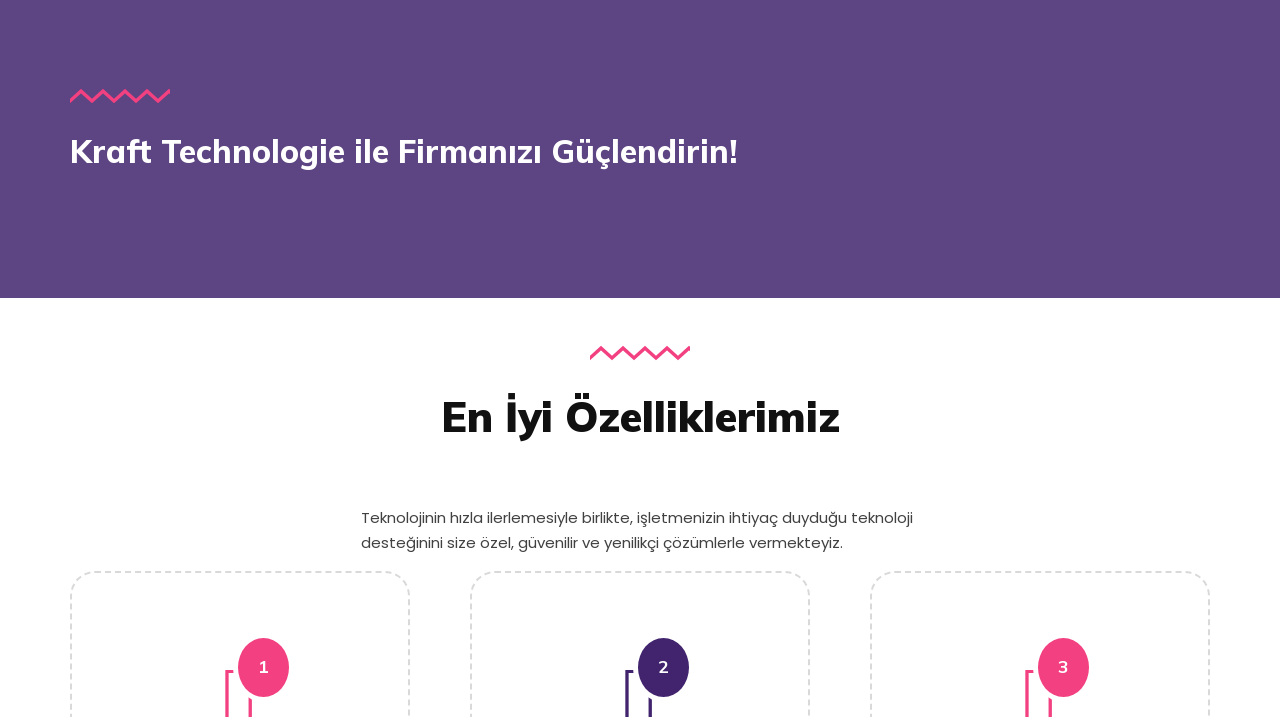

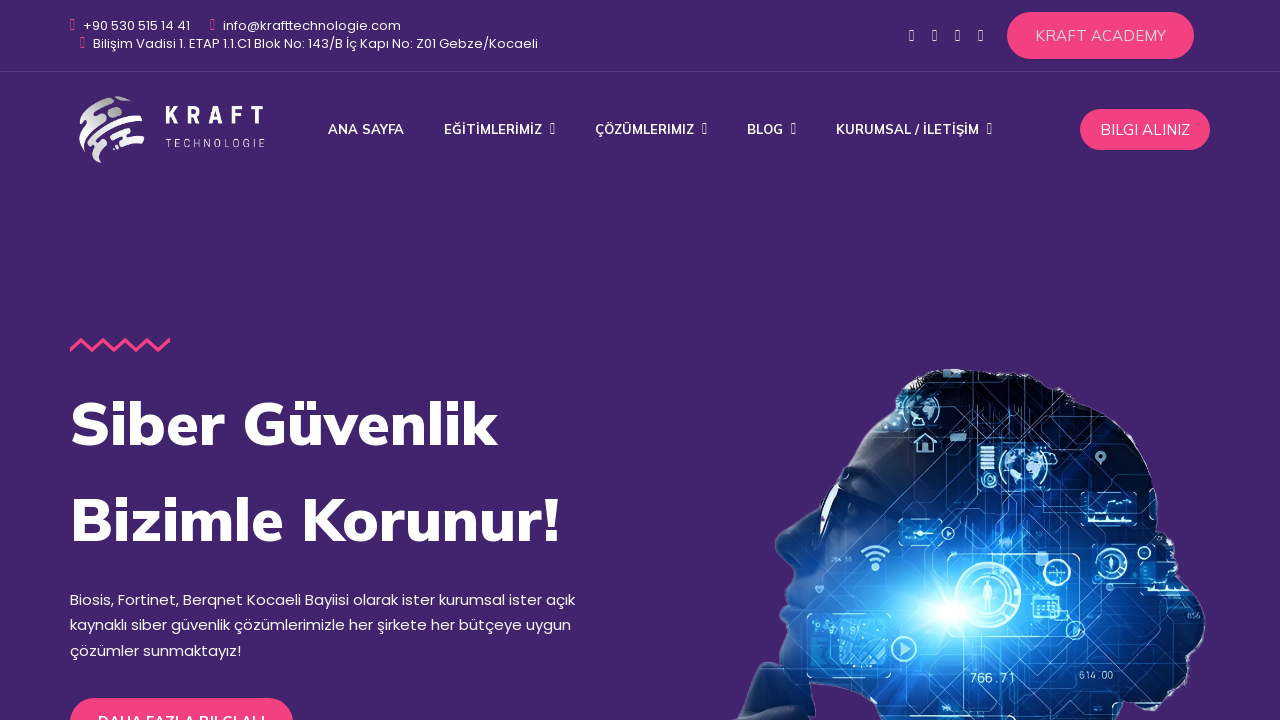